Tests interacting with a TinyMCE WYSIWYG editor embedded in an iframe by switching to the iframe context, clearing the editor, typing text, and then verifying the page title after switching back to the main content.

Starting URL: http://the-internet.herokuapp.com/iframe

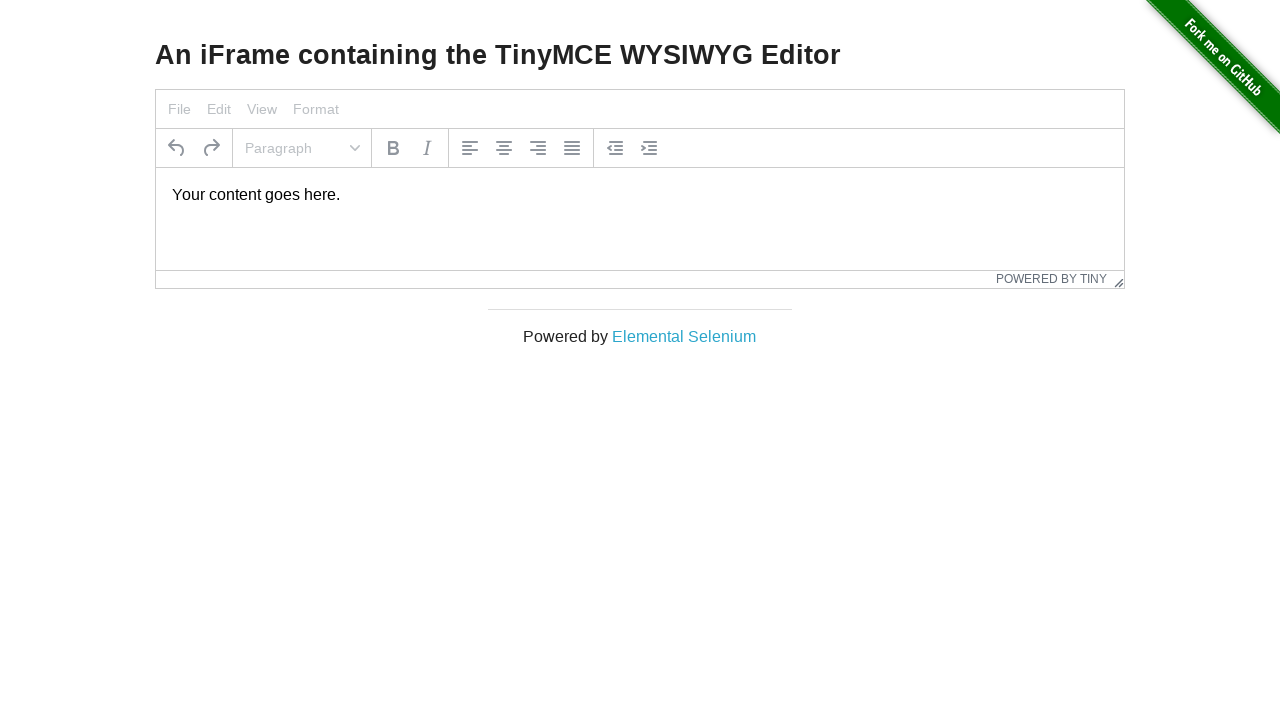

Located the TinyMCE iframe element
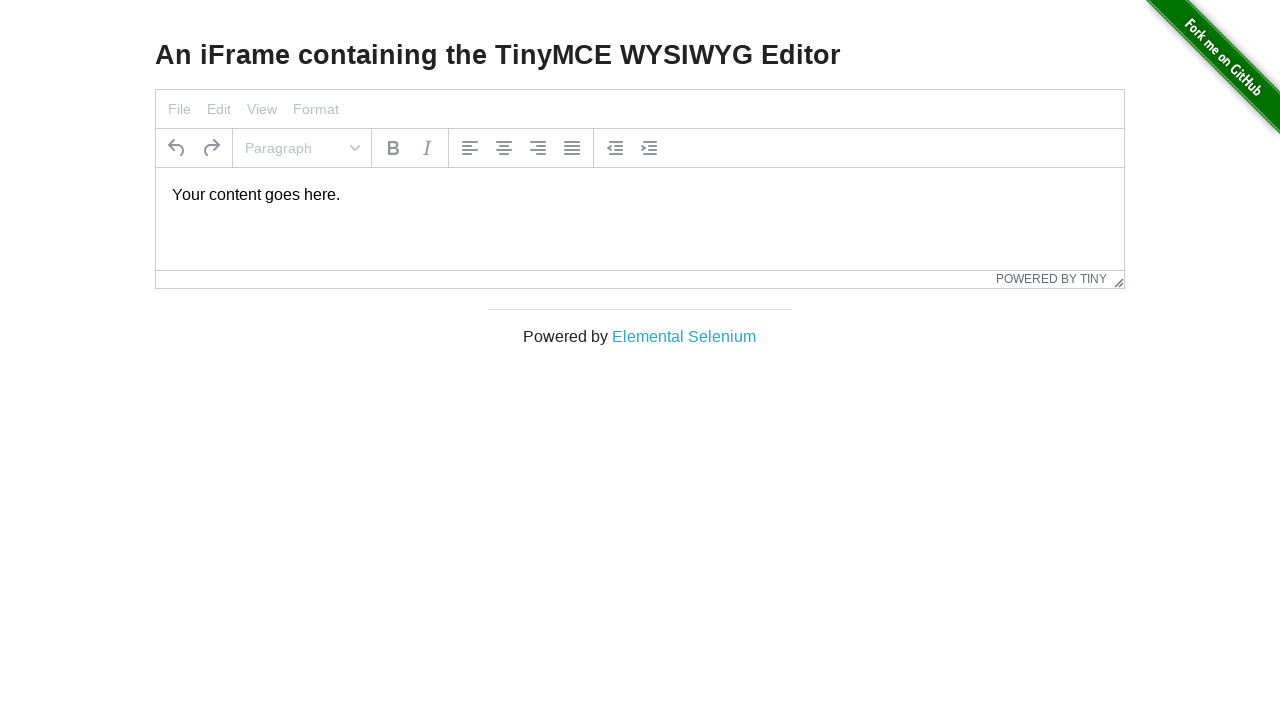

Located the editor body within the iframe
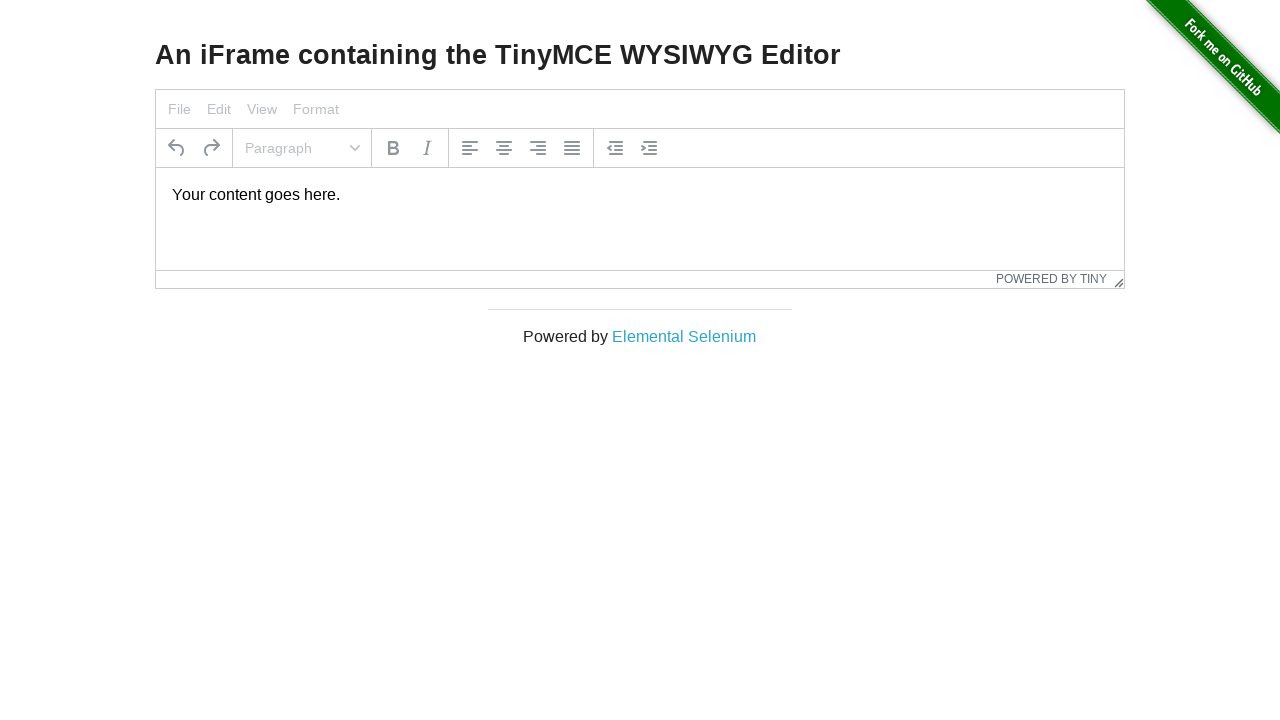

Clicked on the TinyMCE editor body at (640, 195) on iframe >> internal:control=enter-frame >> body
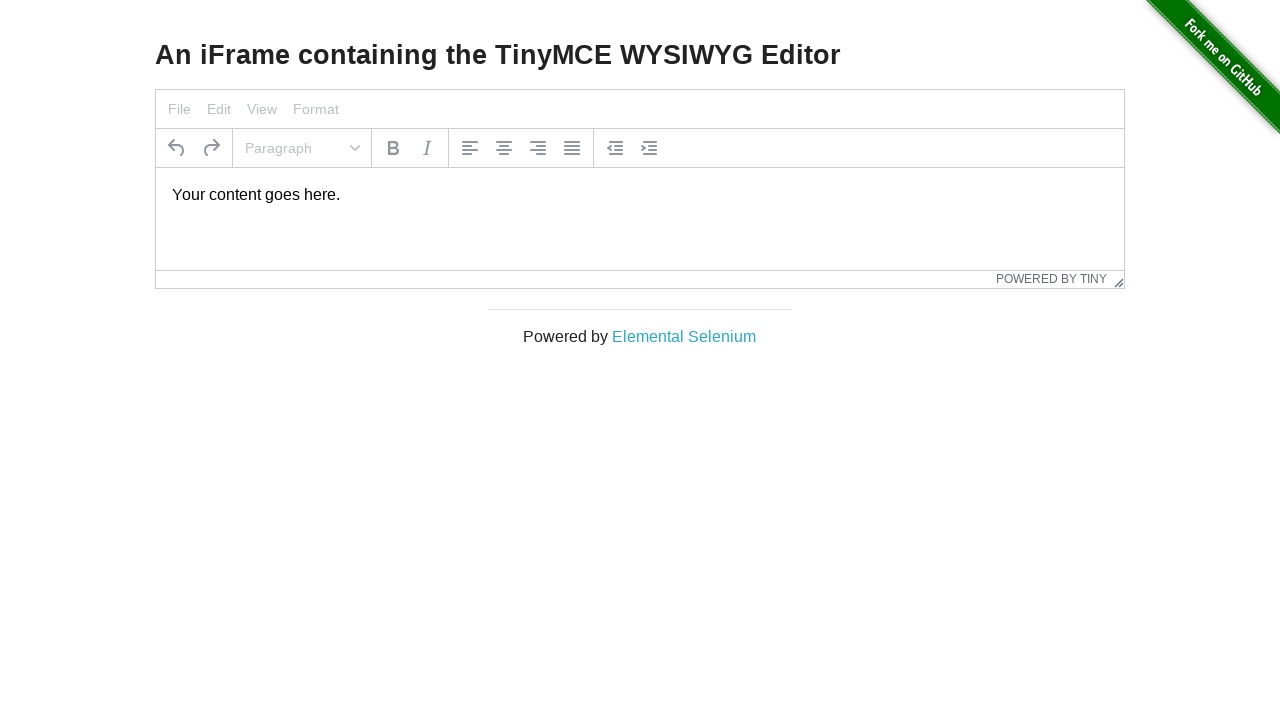

Selected all text in the editor using Ctrl+A
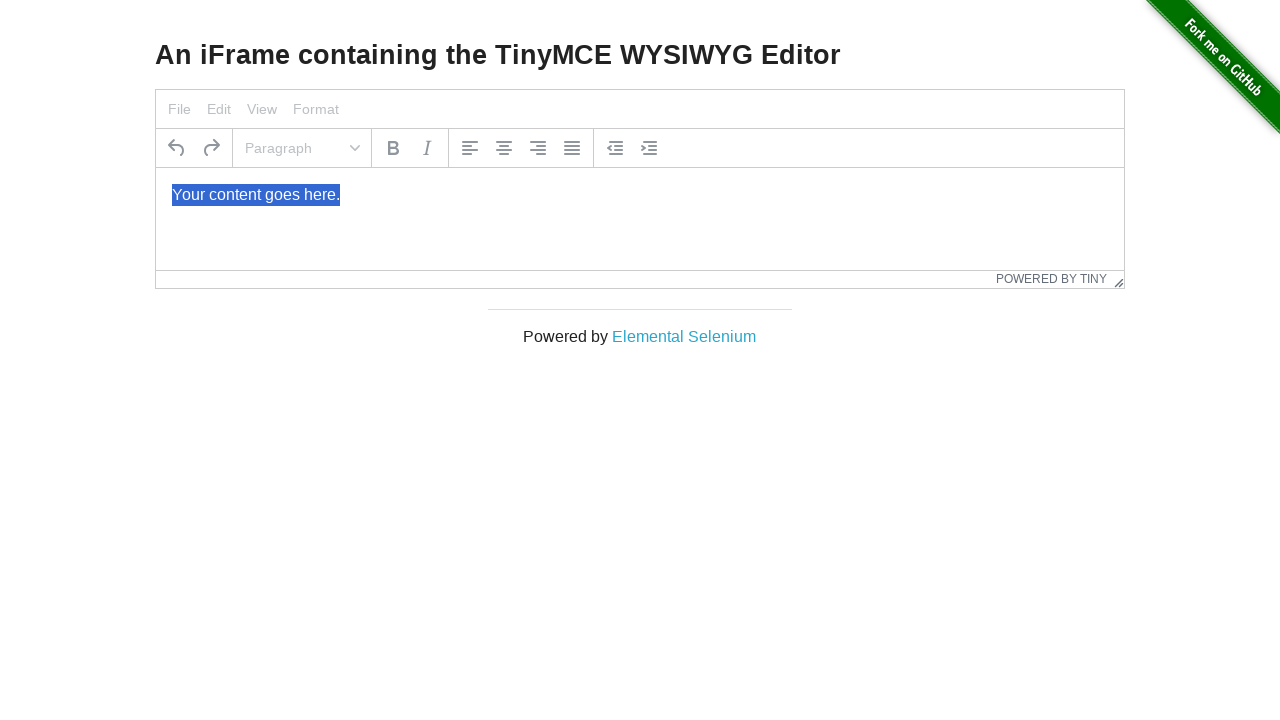

Typed '123' into the TinyMCE editor
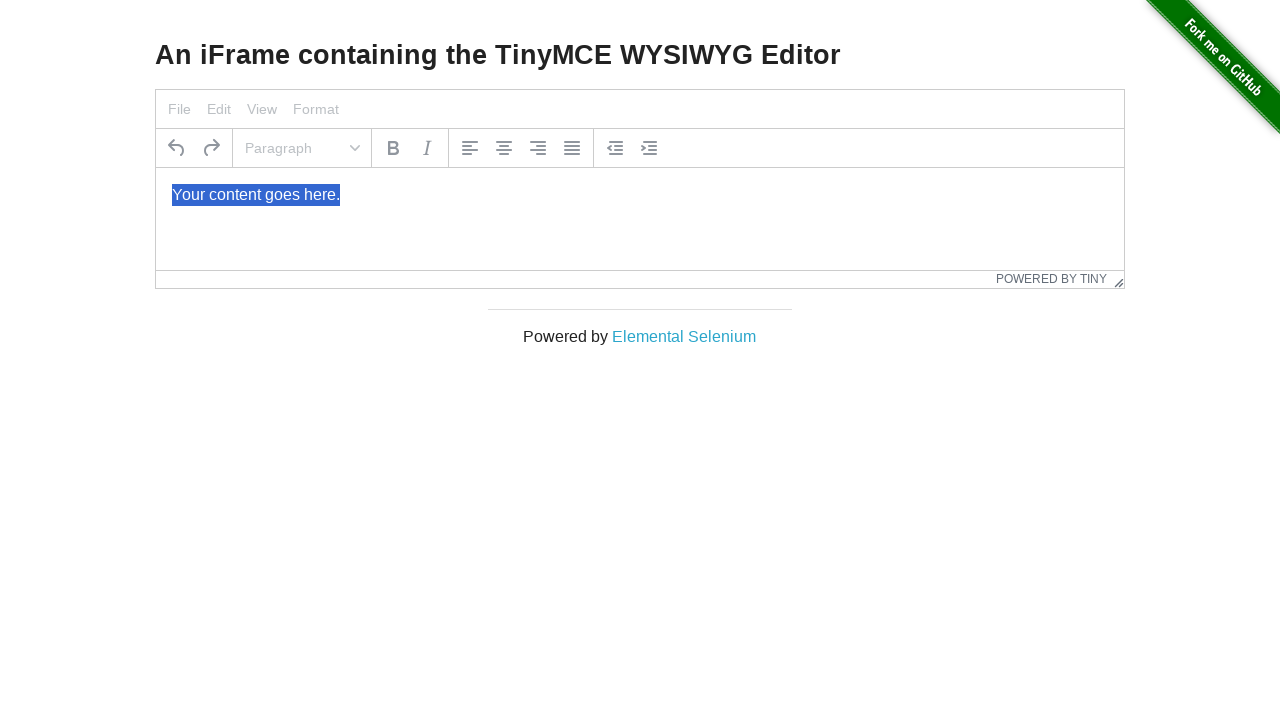

Located the h3 title element on the main page
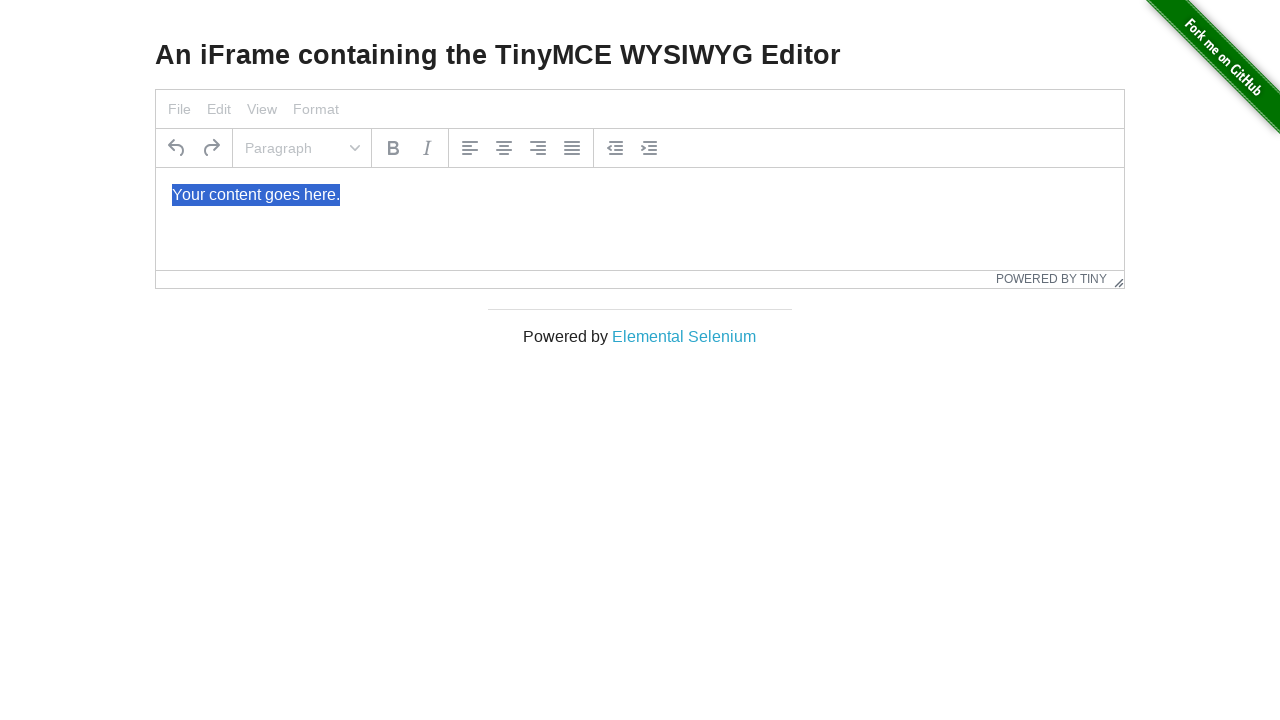

Verified page title contains 'An iFrame containing the TinyMCE WYSIWYG Editor'
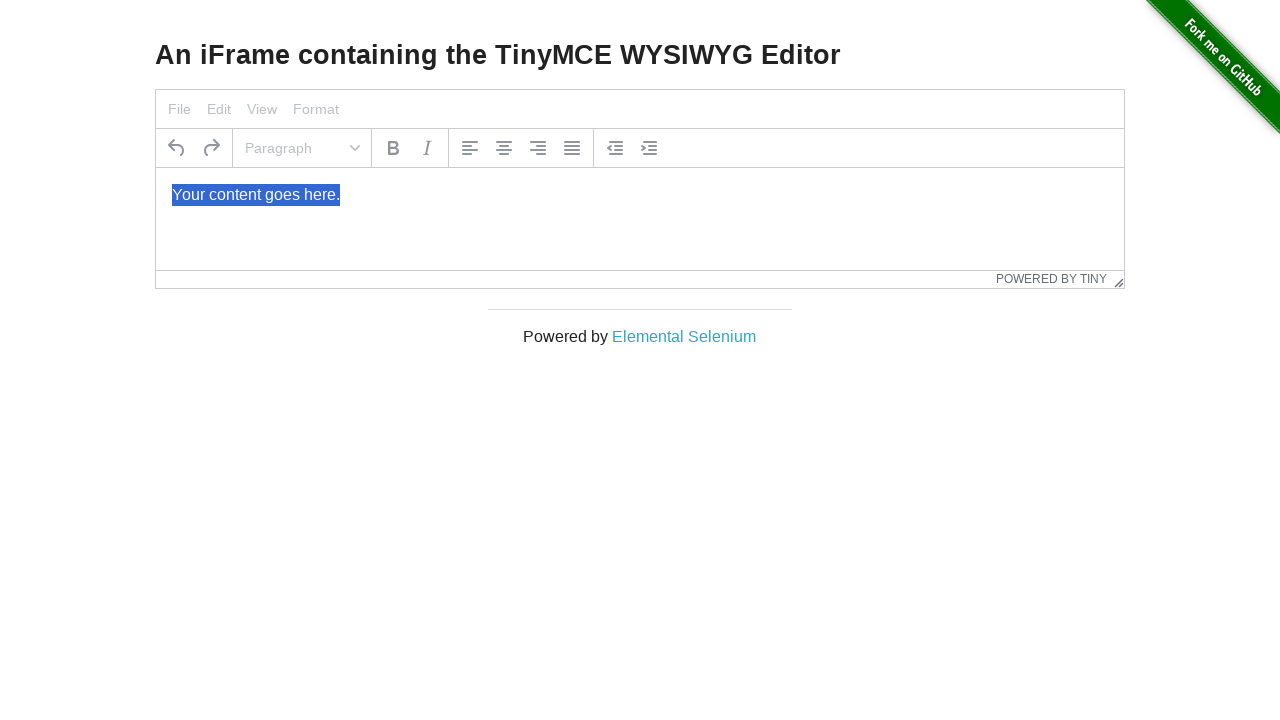

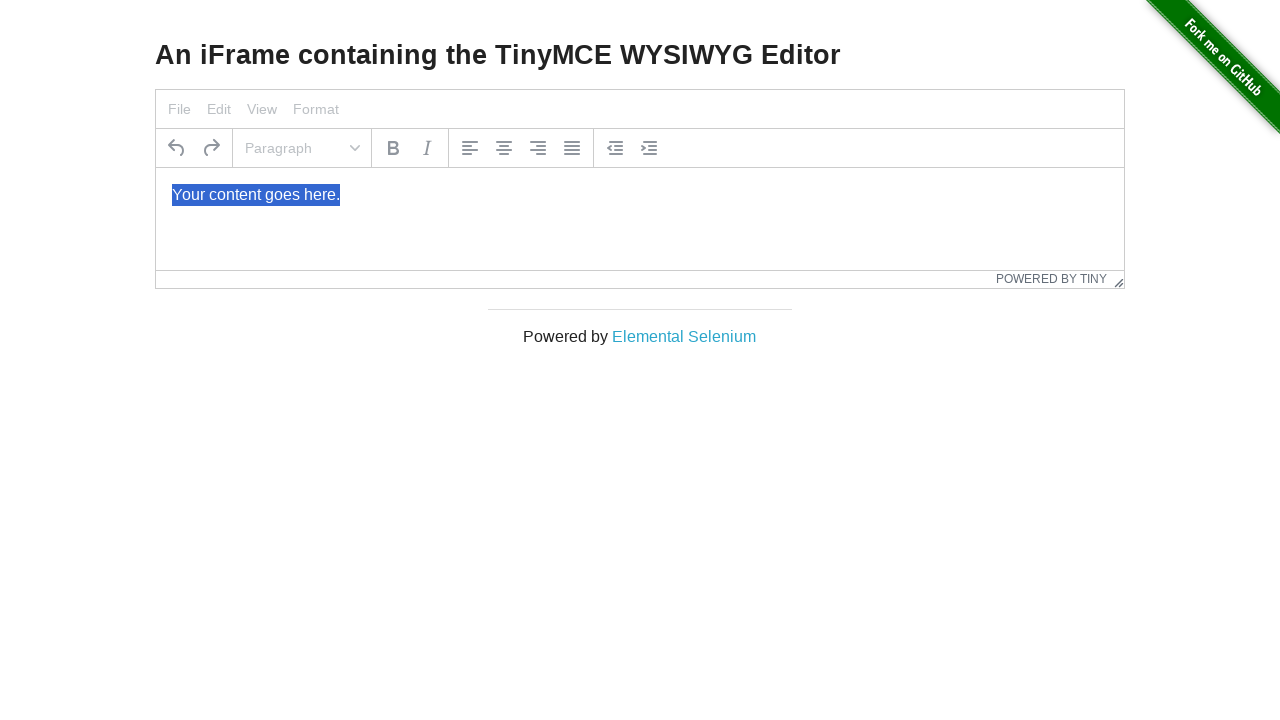